Tests the entry ad modal on the-internet herokuapp by waiting for the modal to appear and then clicking the close button to dismiss it

Starting URL: http://the-internet.herokuapp.com/entry_ad

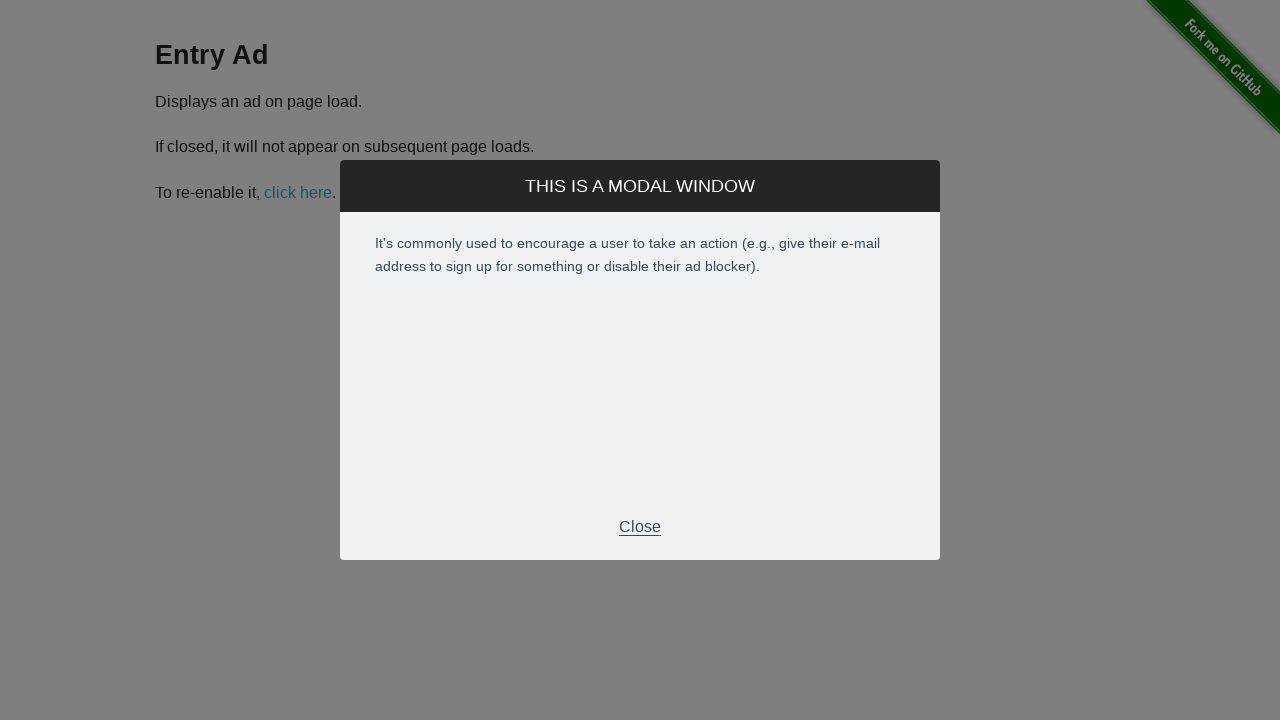

Entry ad modal appeared and became visible
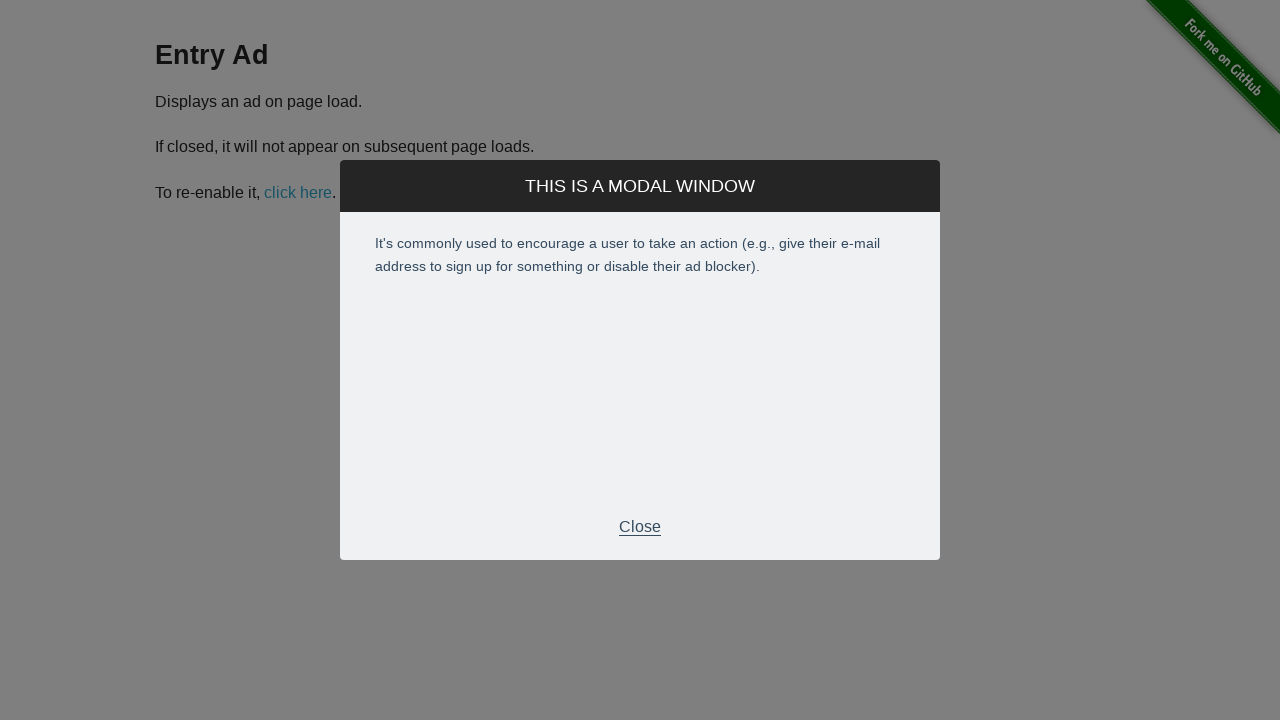

Clicked close button in modal footer to dismiss the modal at (640, 527) on .modal-footer
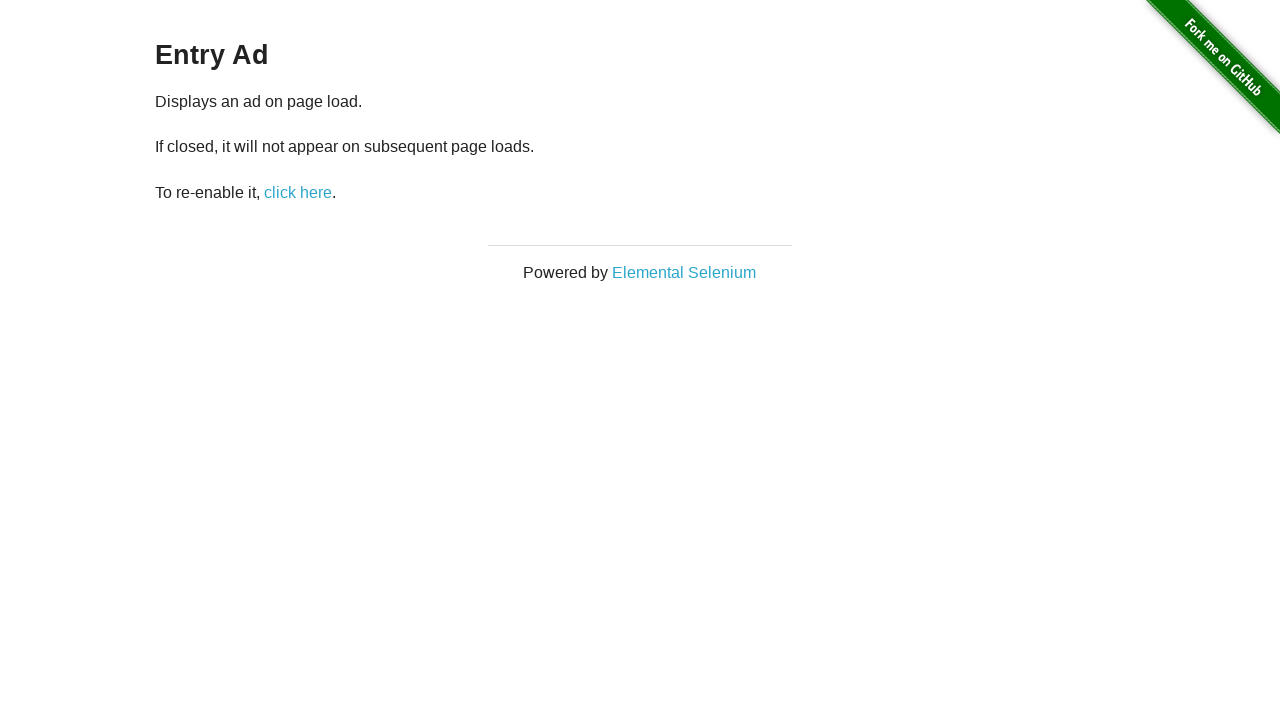

Modal successfully closed and is no longer visible
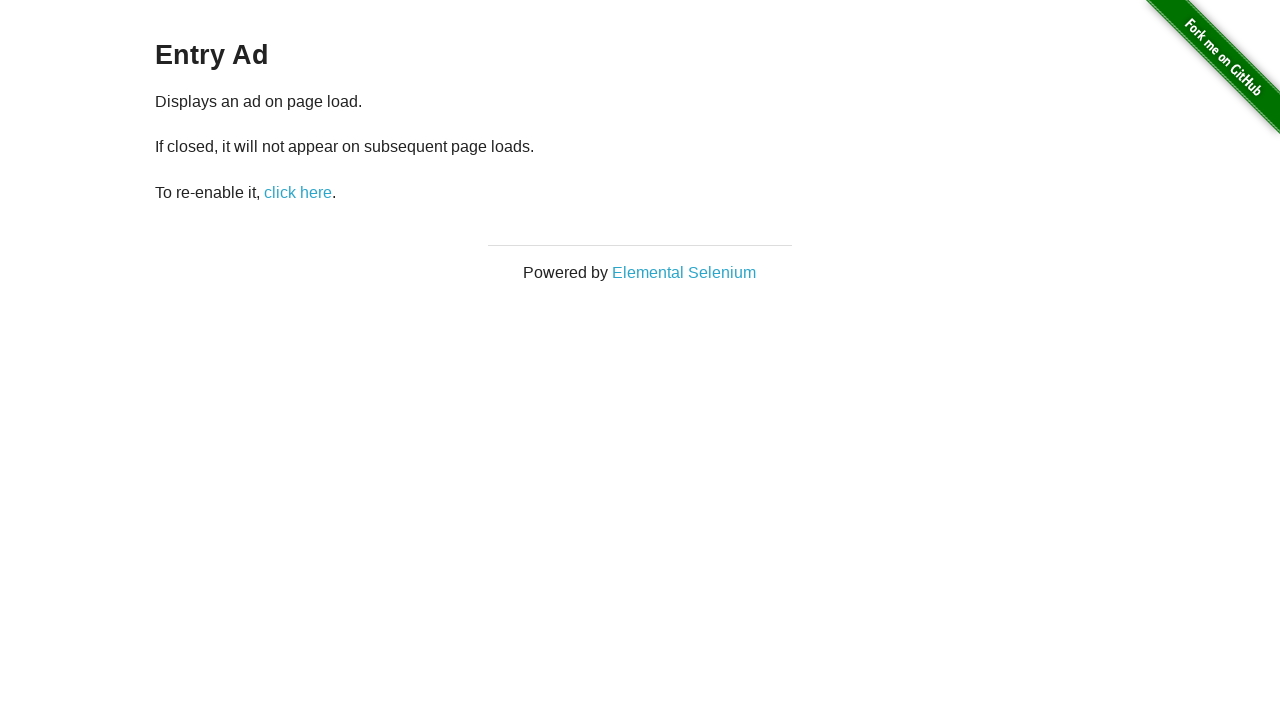

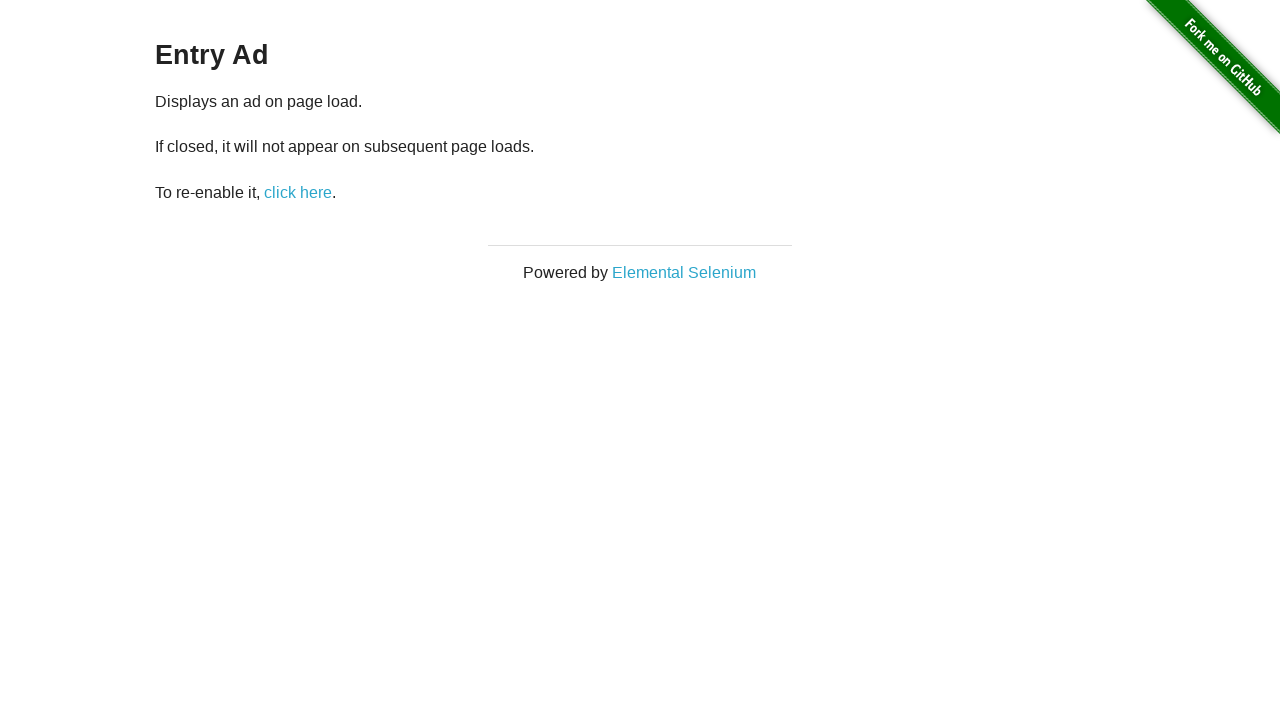